Tests an e-commerce checkout flow by adding two products to cart, verifying the total price calculation, proceeding to checkout, filling in checkout form details, and submitting the order.

Starting URL: https://milkmidi.github.io/e2e-test-html/

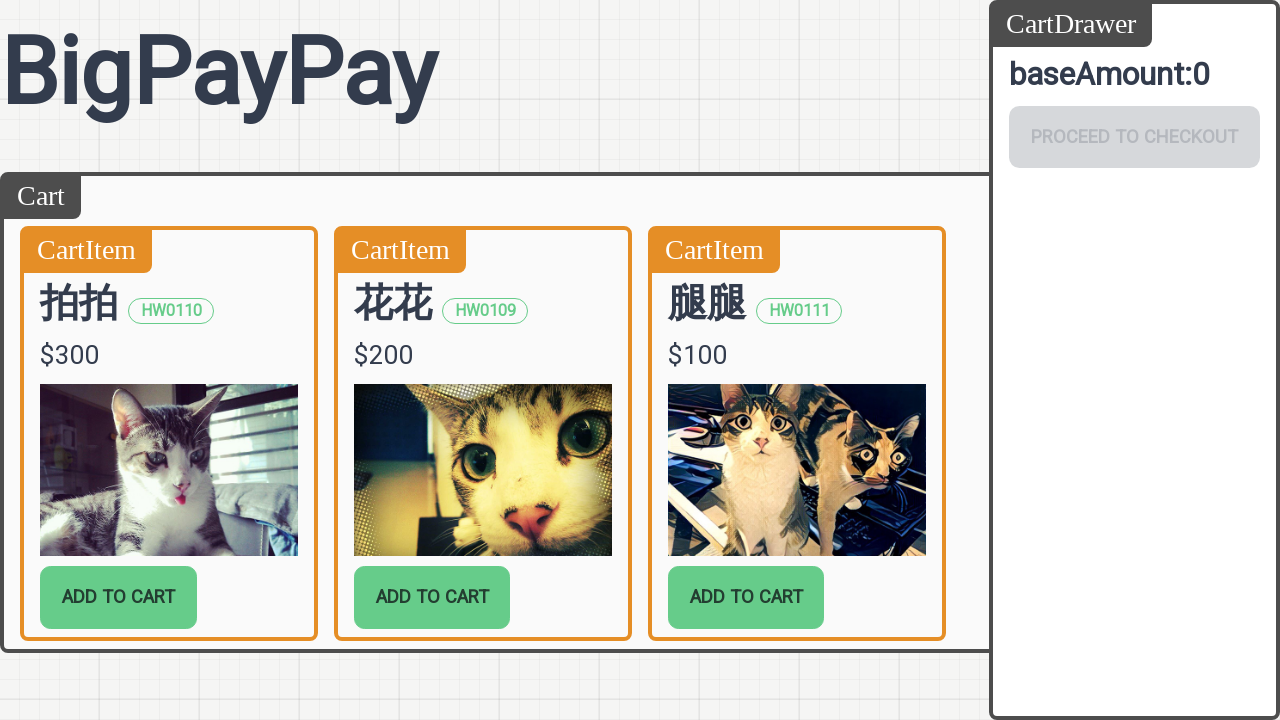

Added first product (HW0109) to cart at (432, 597) on [data-sku="HW0109"] button
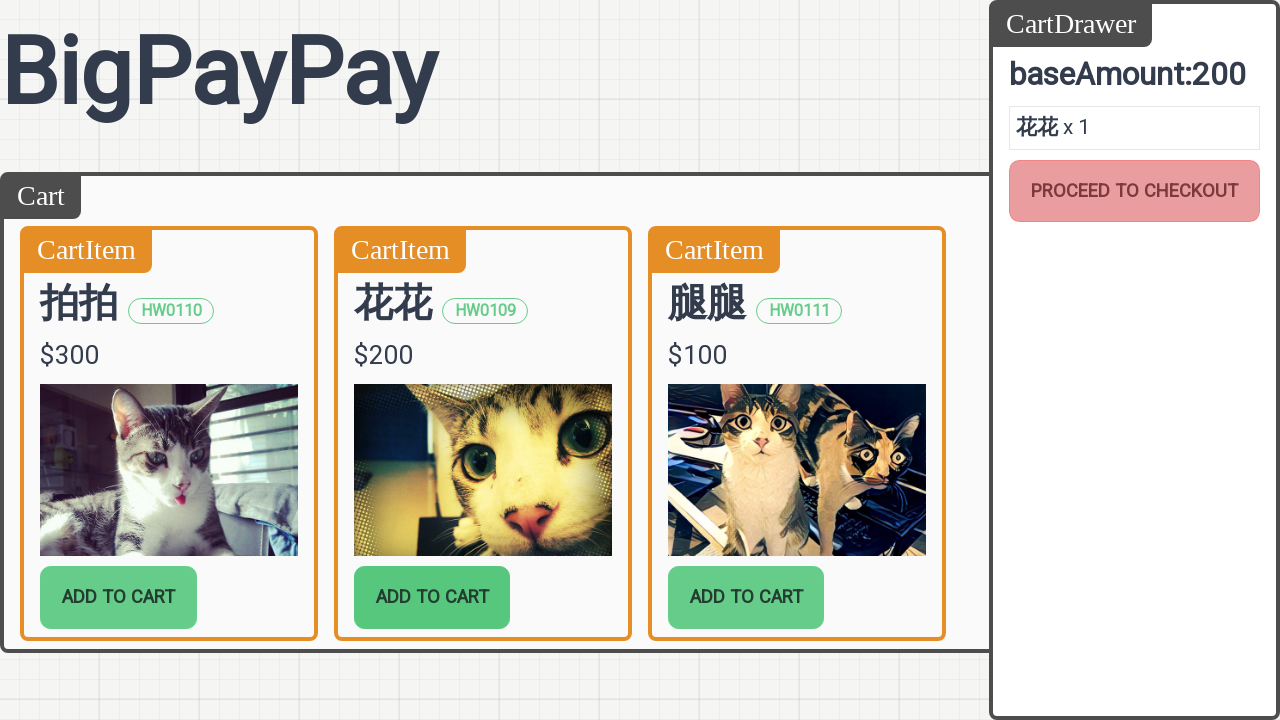

Added second product (HW0110) to cart at (118, 597) on [data-sku="HW0110"] button
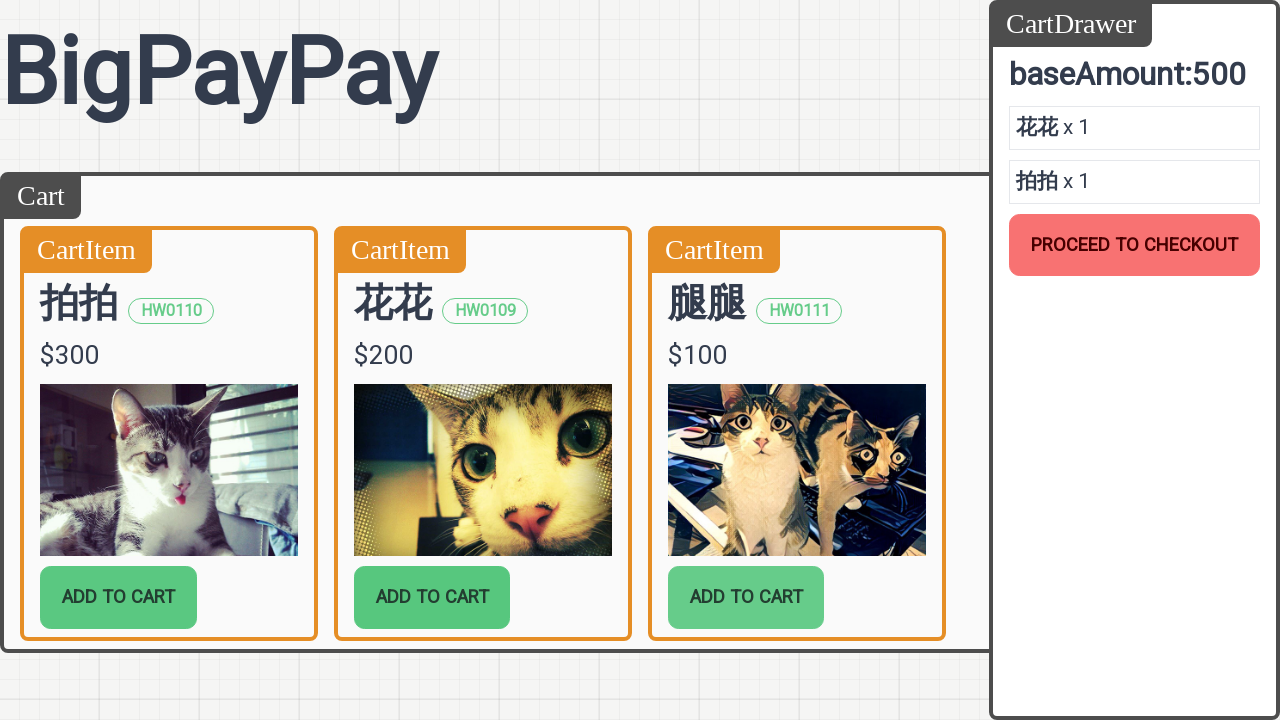

Retrieved cart total price from cart drawer
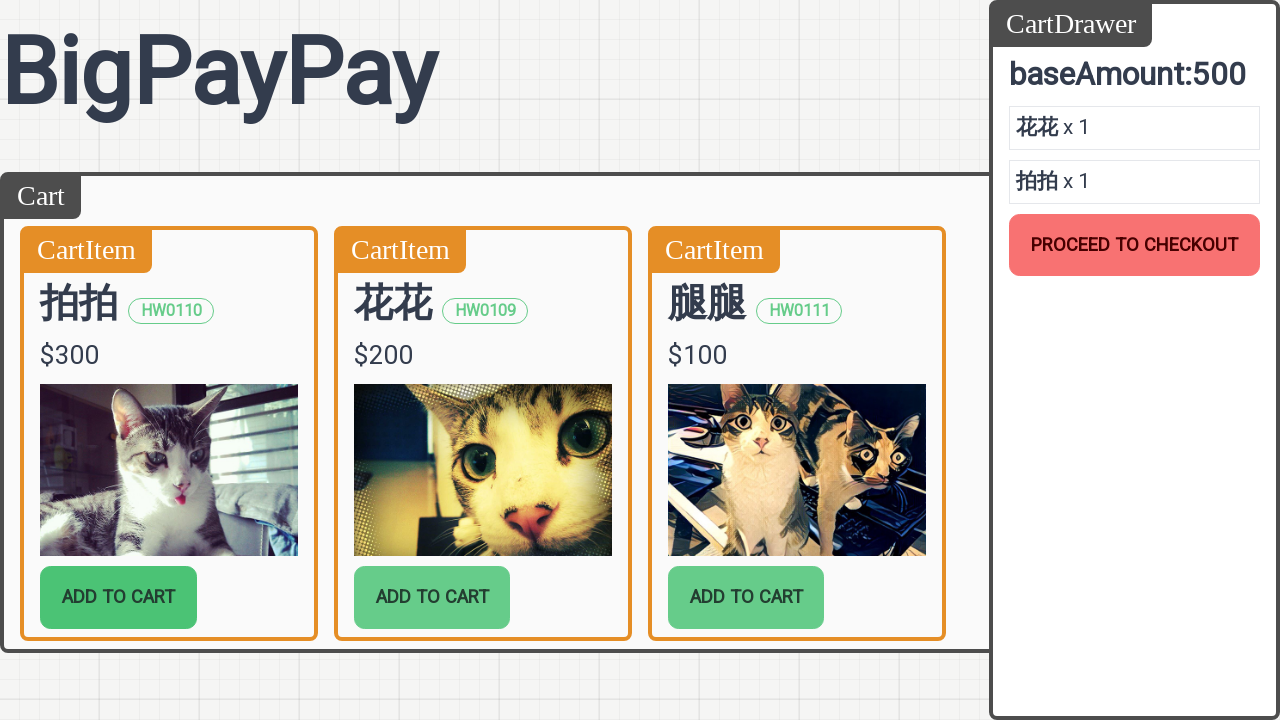

Retrieved price for product HW0109
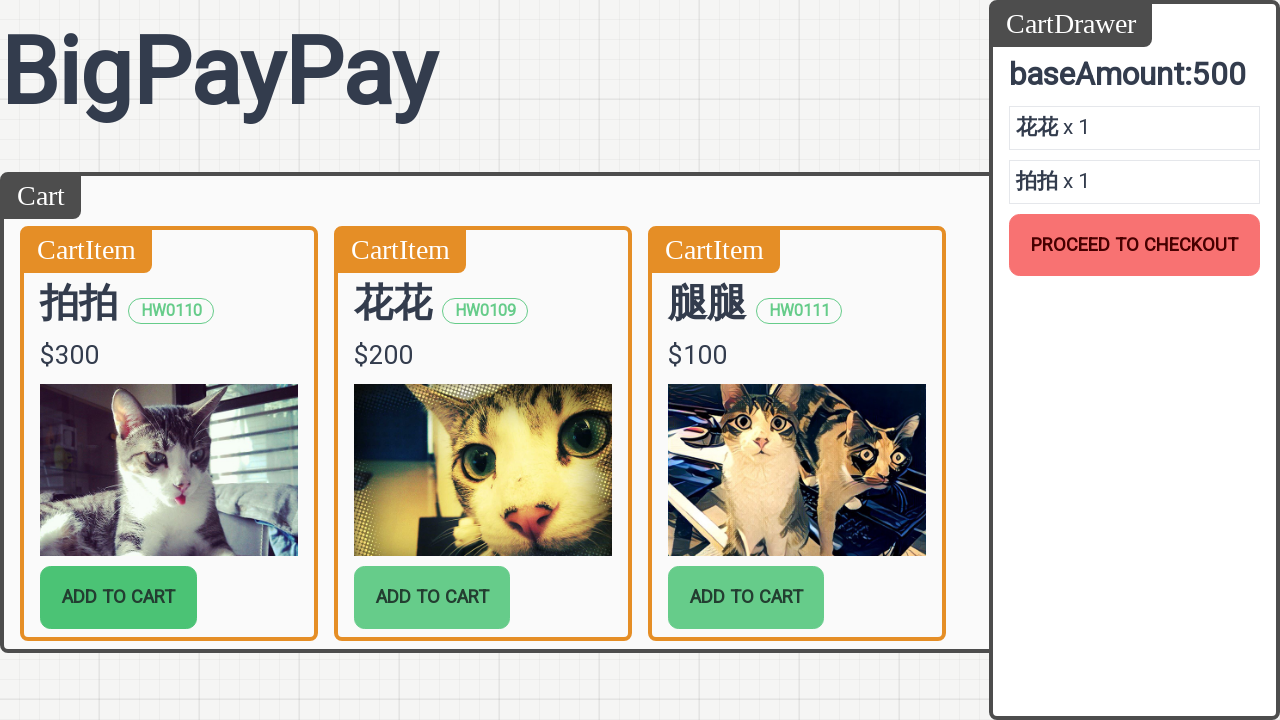

Retrieved price for product HW0110
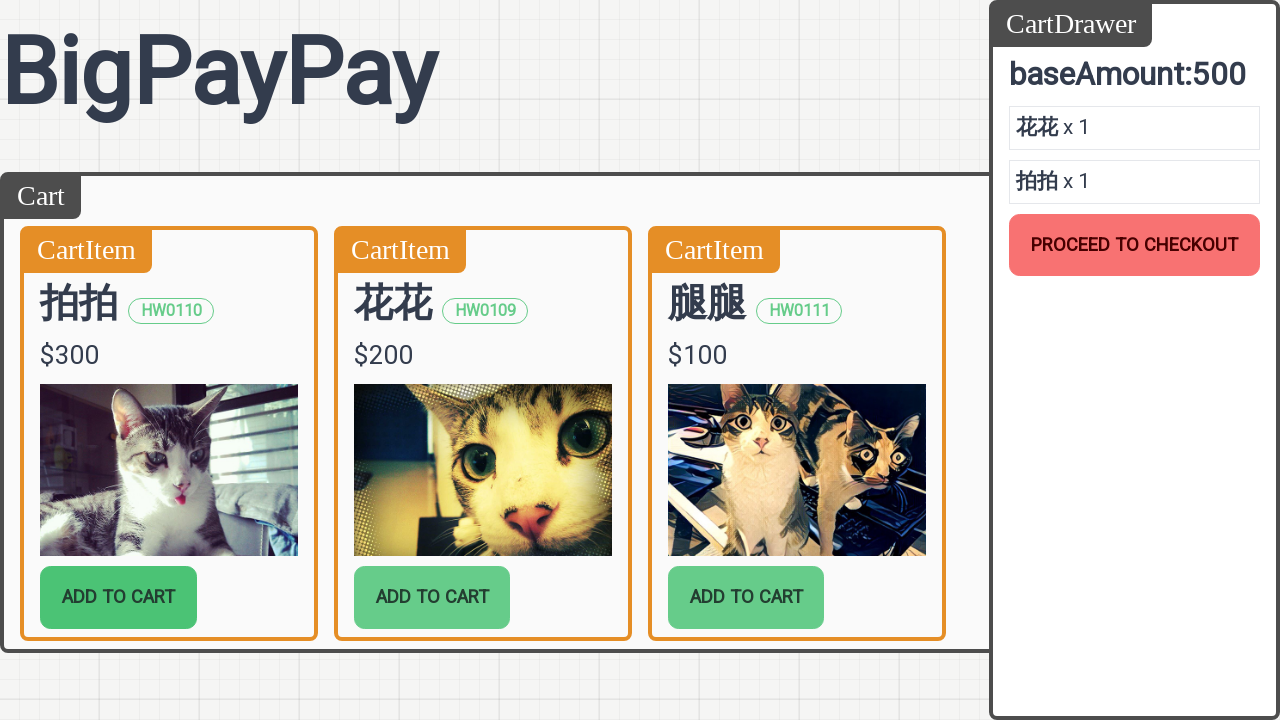

Calculated total price: 500
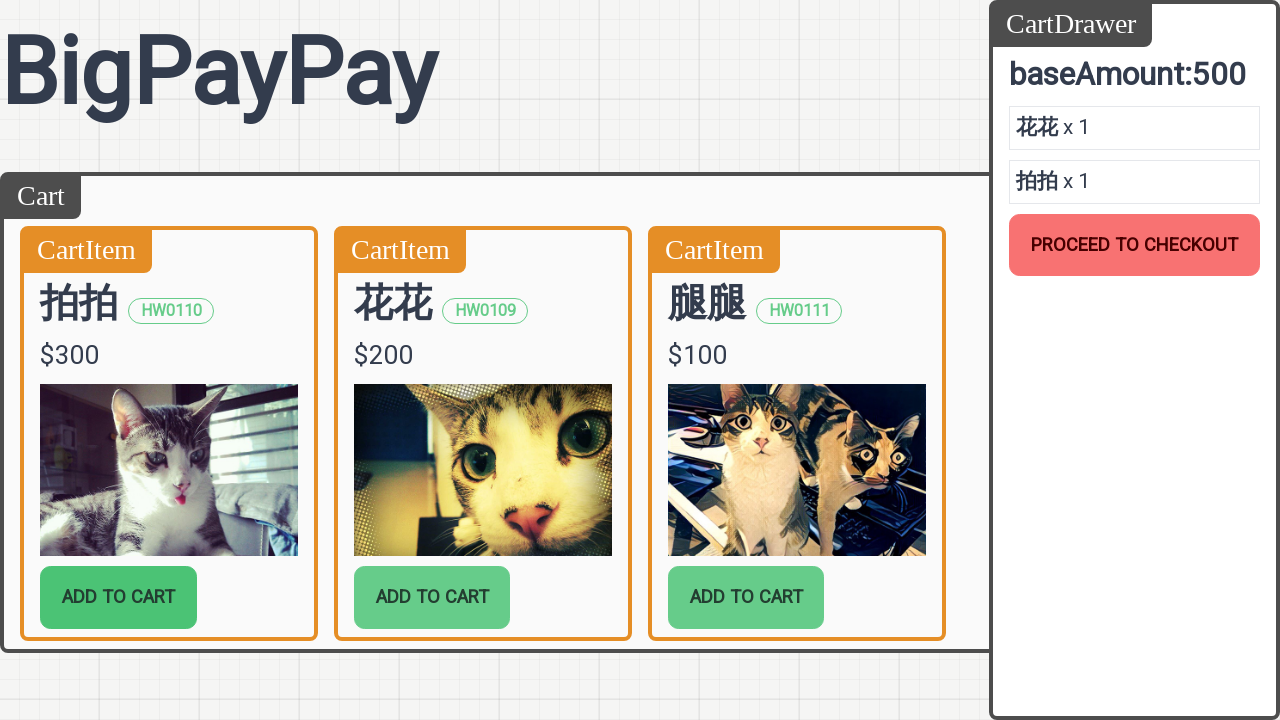

Verified total price calculation matches cart display
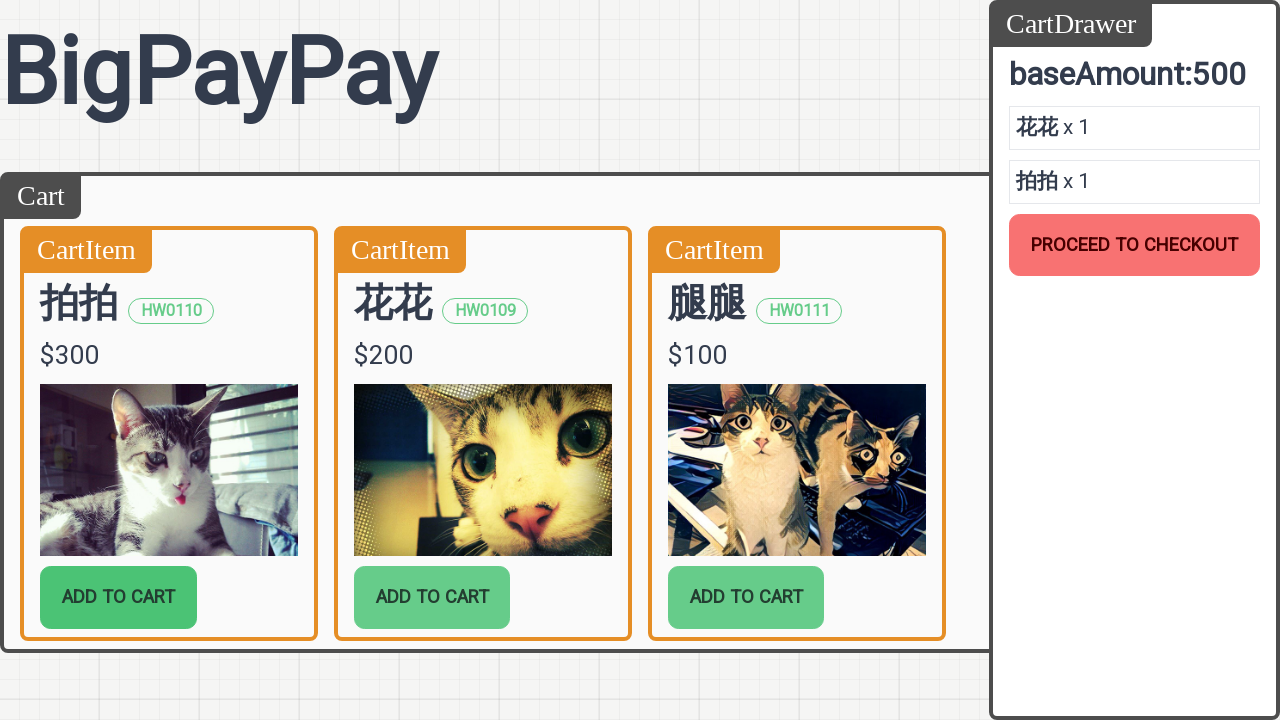

Clicked 'Proceed to Checkout' button at (1135, 245) on #proceed-to-checkout
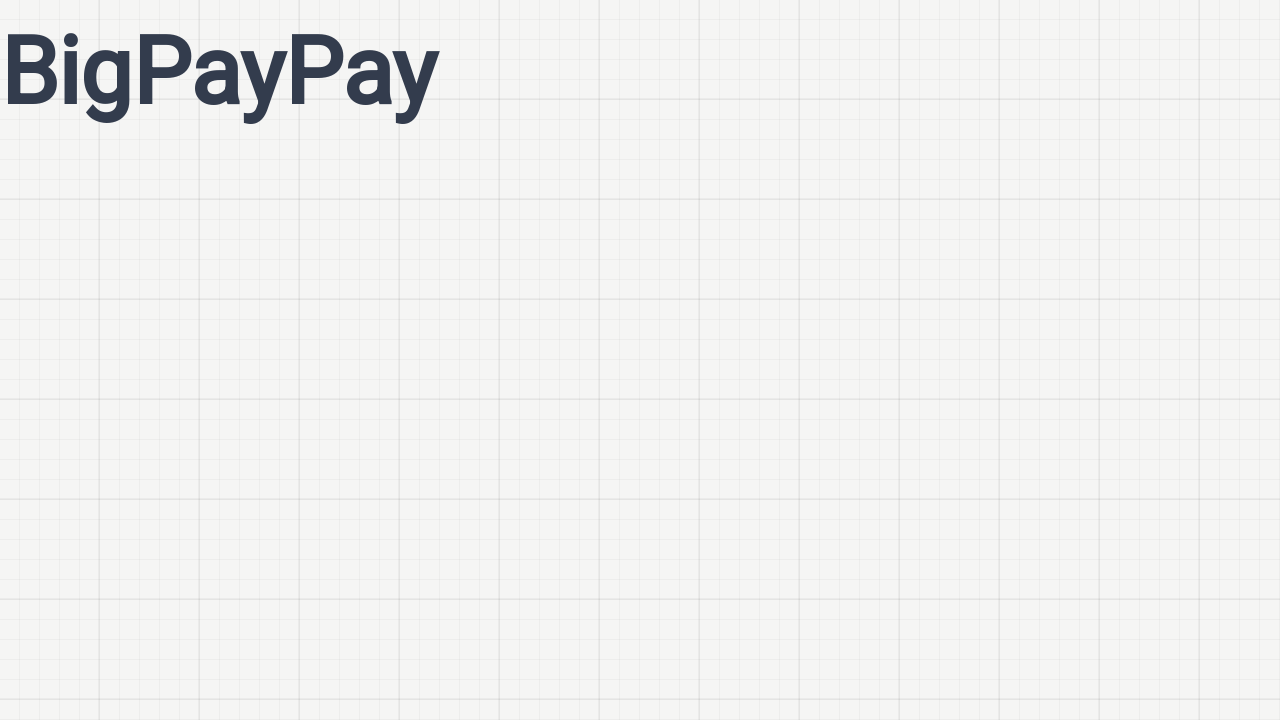

Checkout page selector appeared
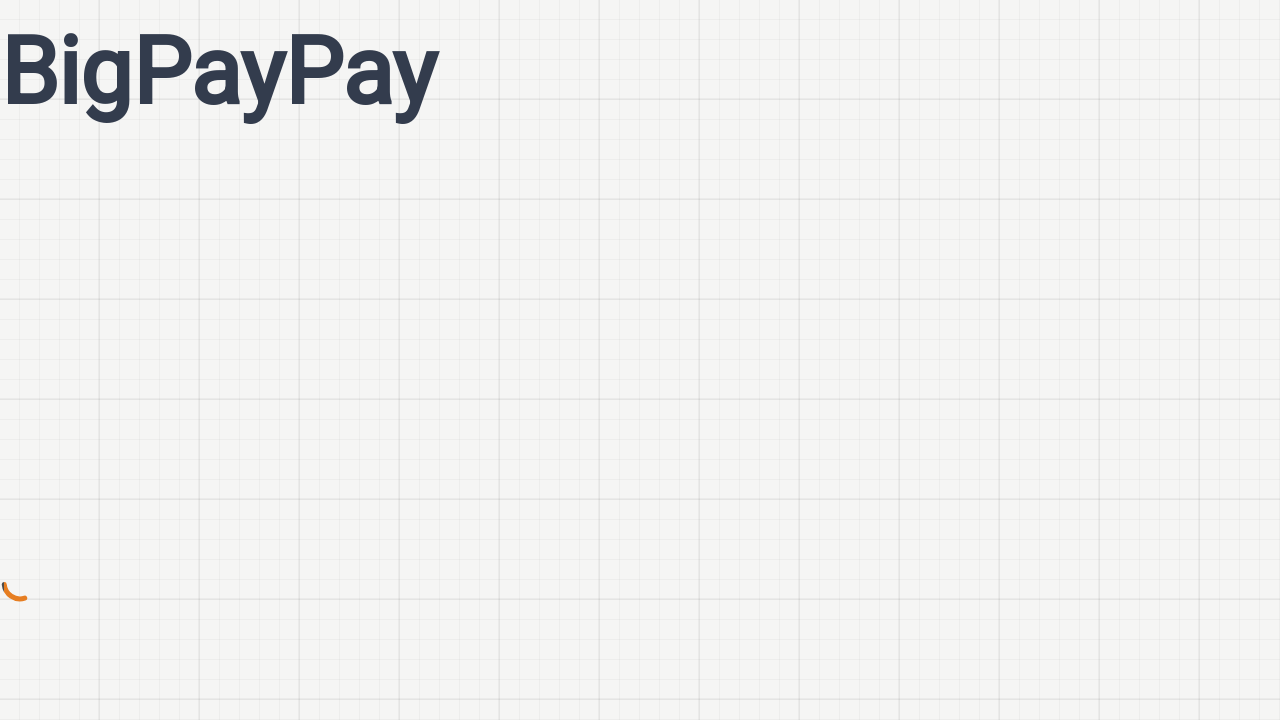

Waited 1 second for checkout page to fully load
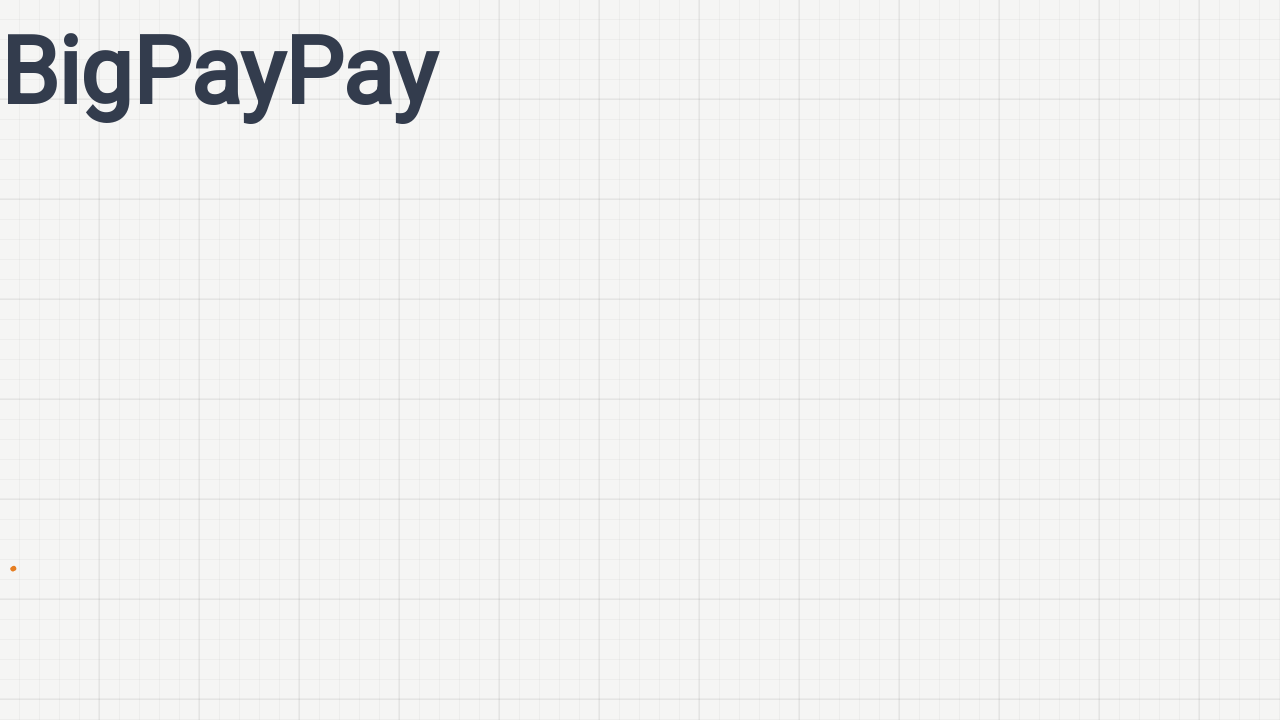

Checkout page finished loading (loading class removed)
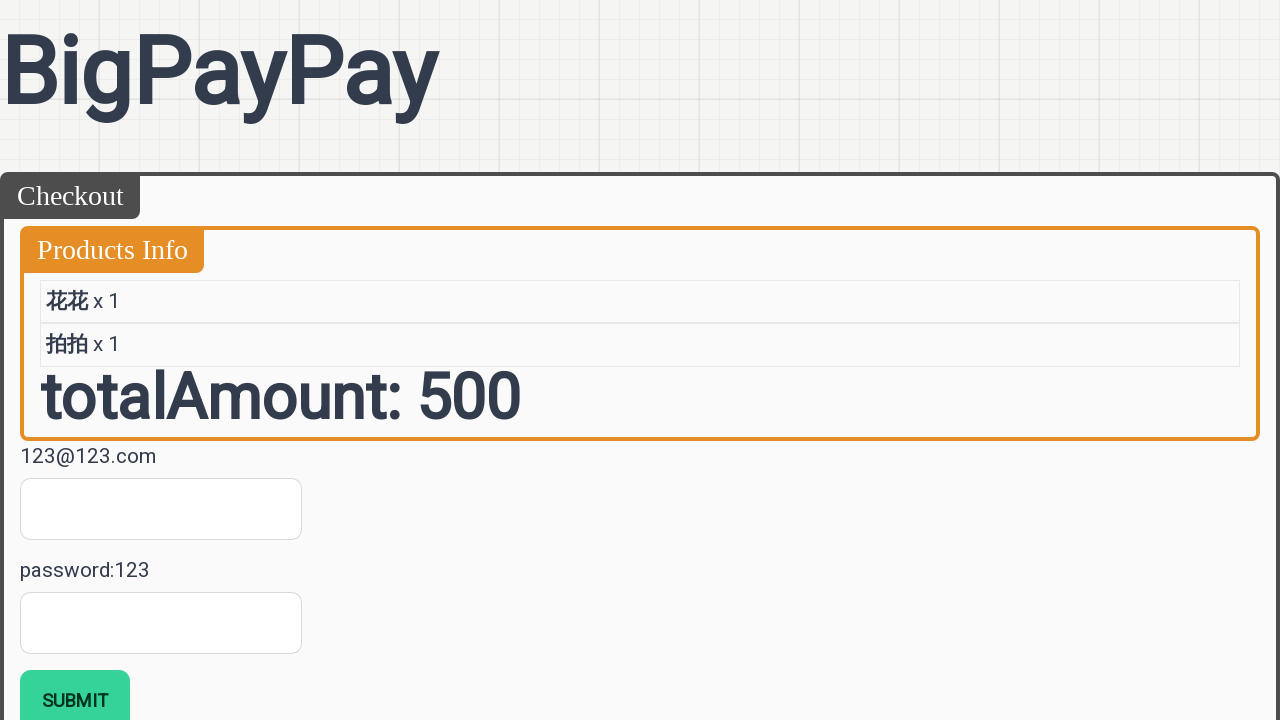

Filled email field with 'customer@example.com' on #checkout__email
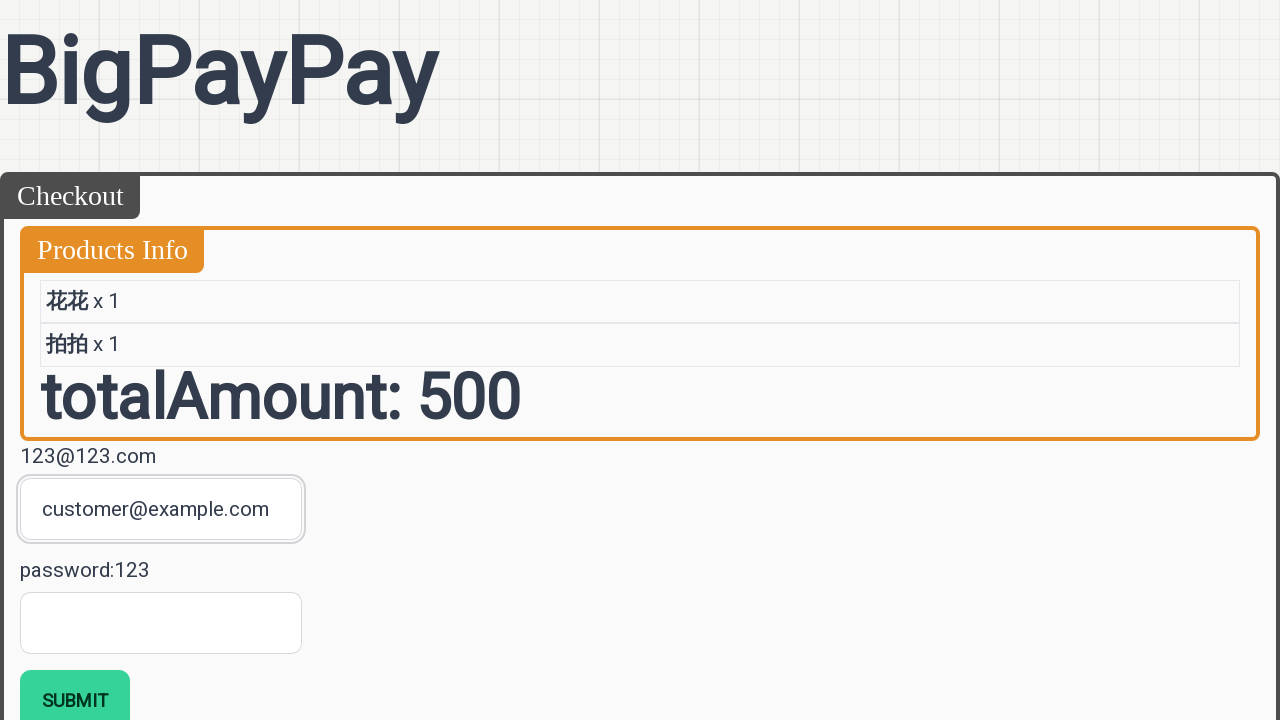

Filled password field with 'securepass789' on #checkout__password
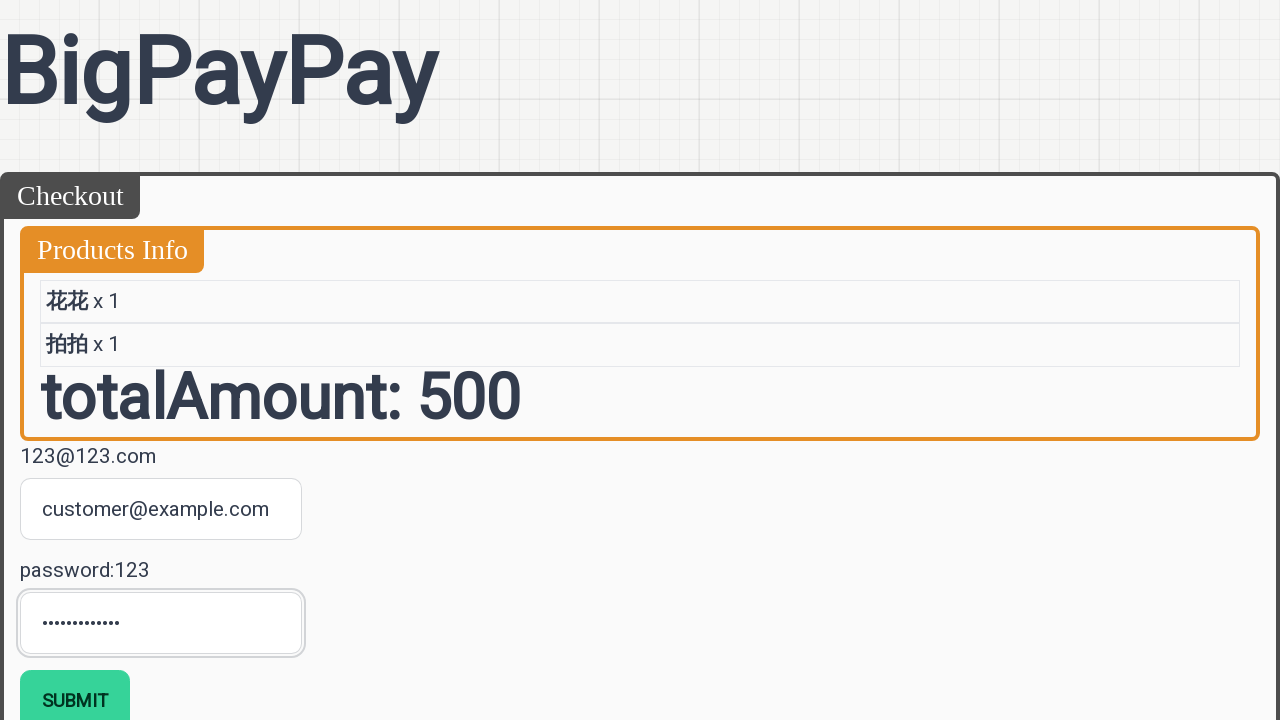

Clicked checkout submit button at (75, 689) on #checkout__submit
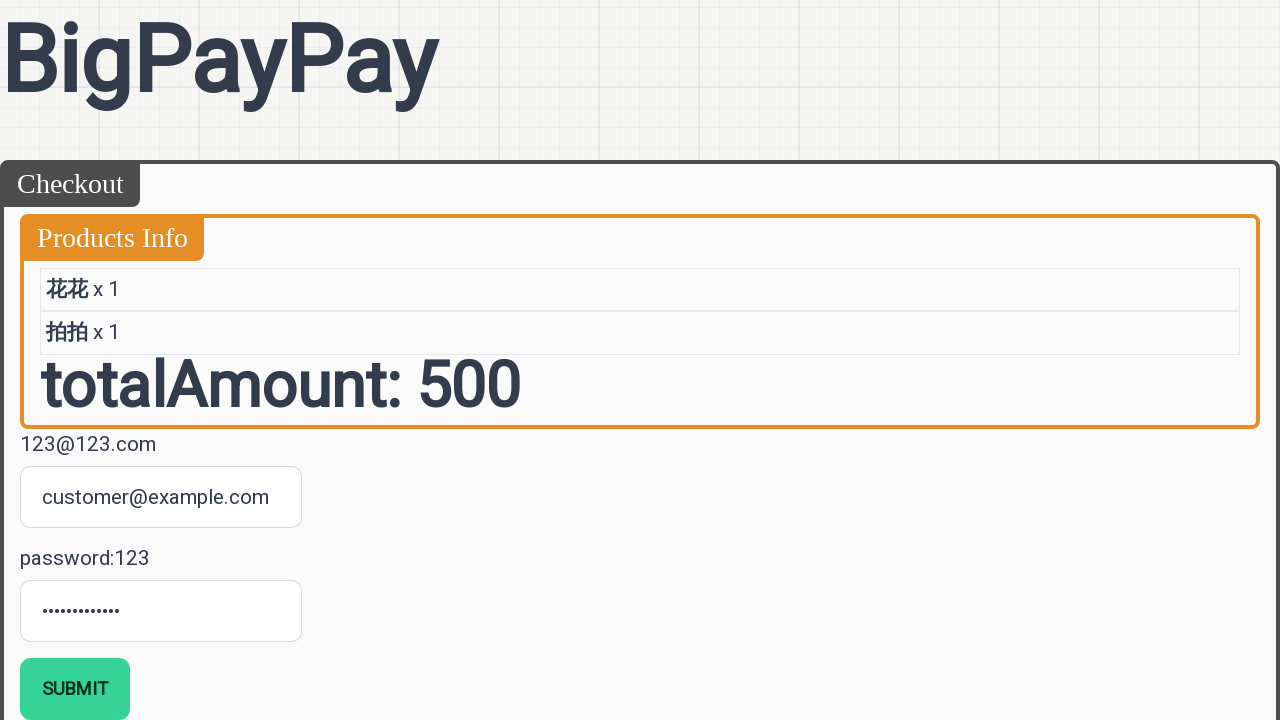

Success message element appeared on checkout page
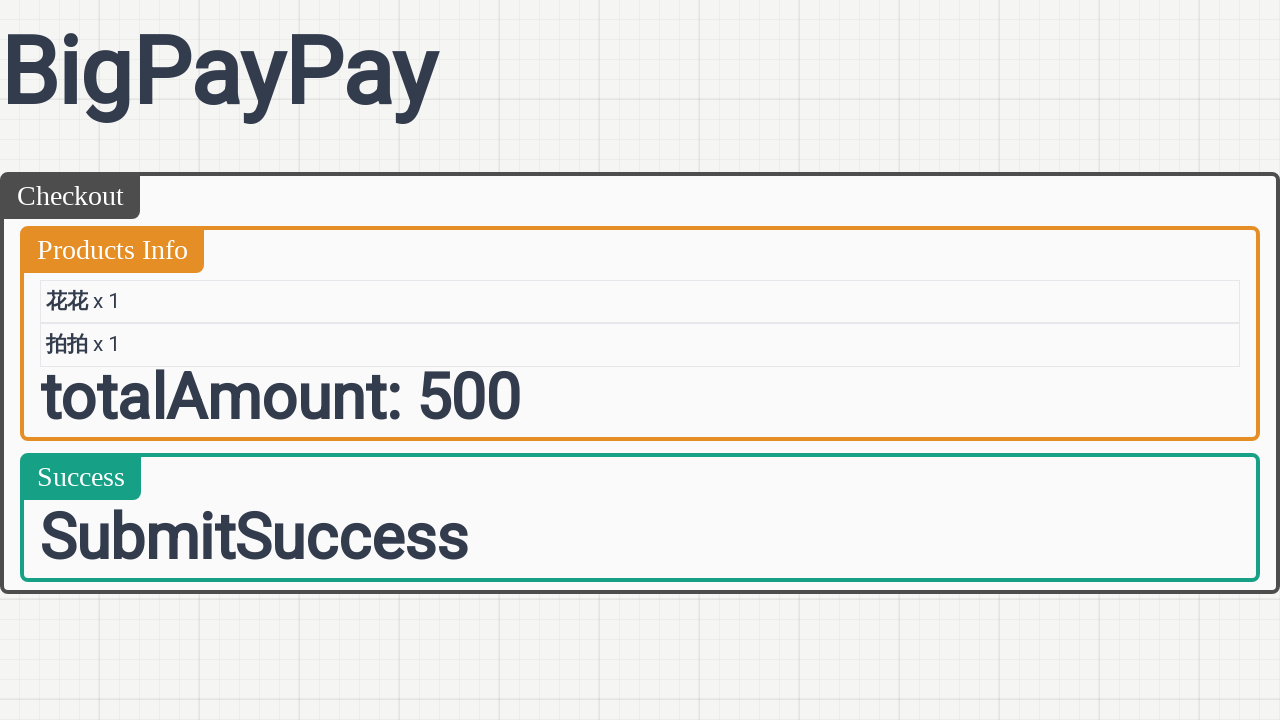

Retrieved success message text: 'SubmitSuccess'
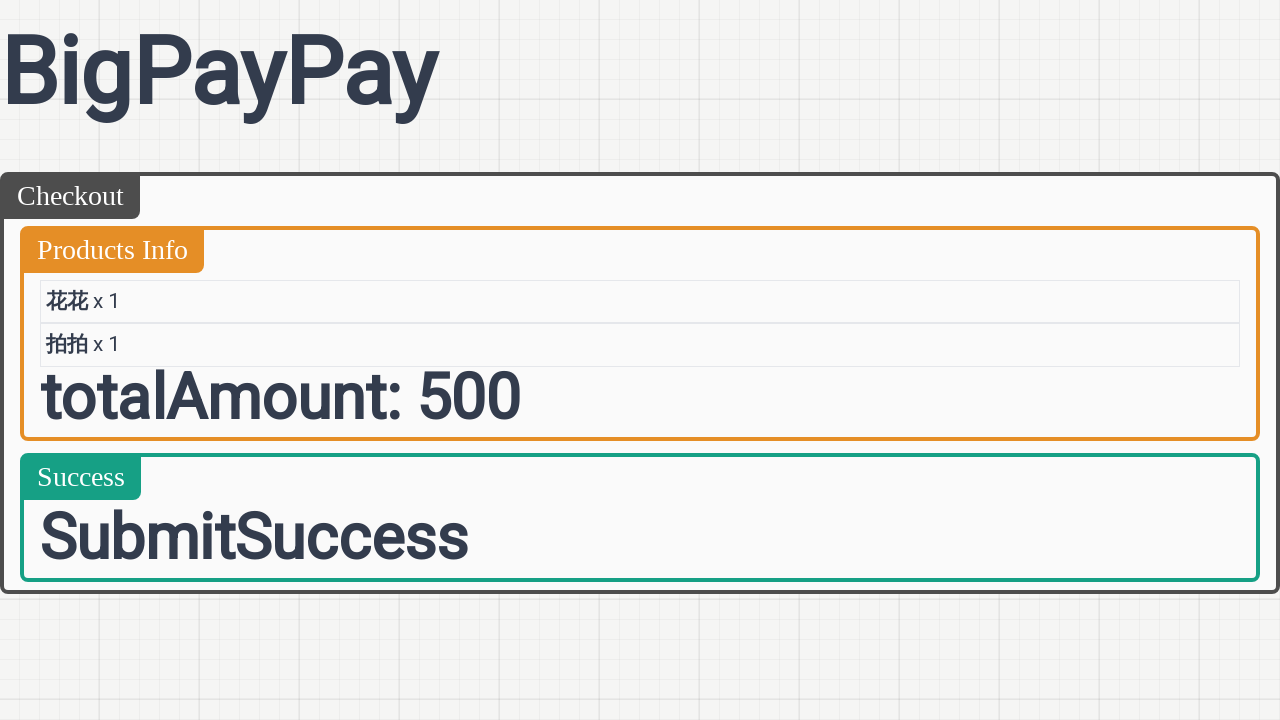

Verified order submission was successful with correct message
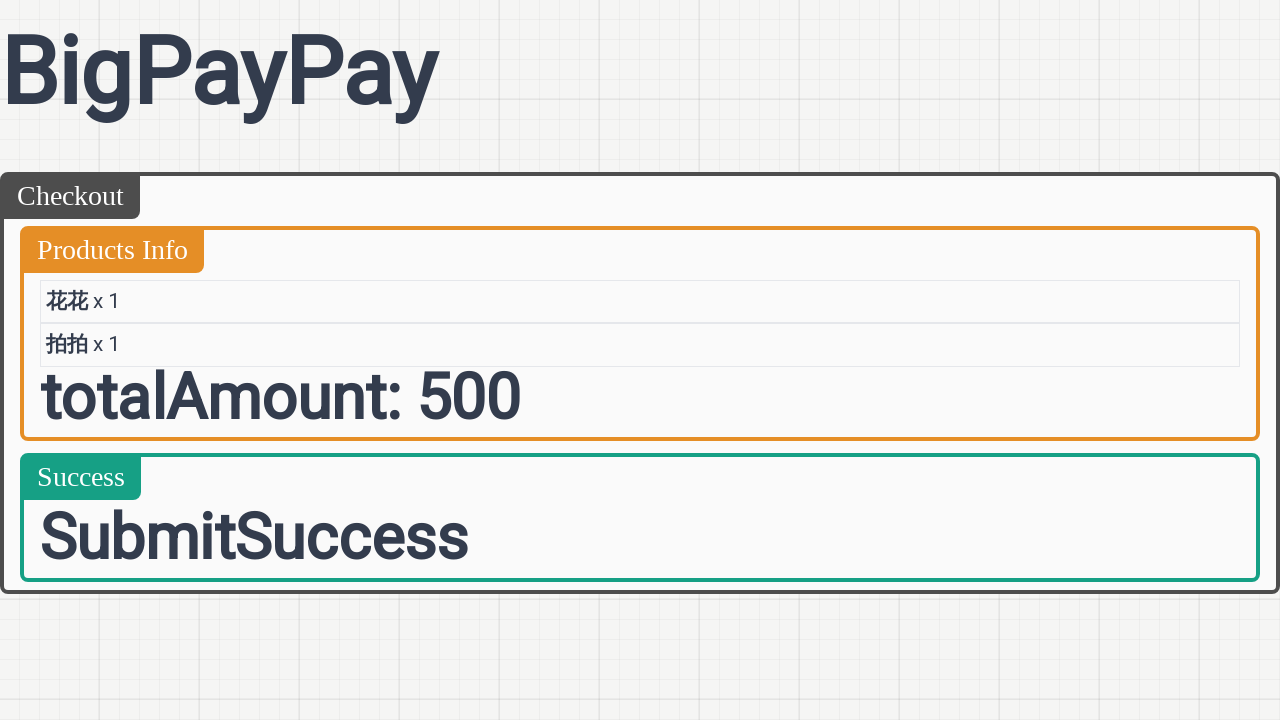

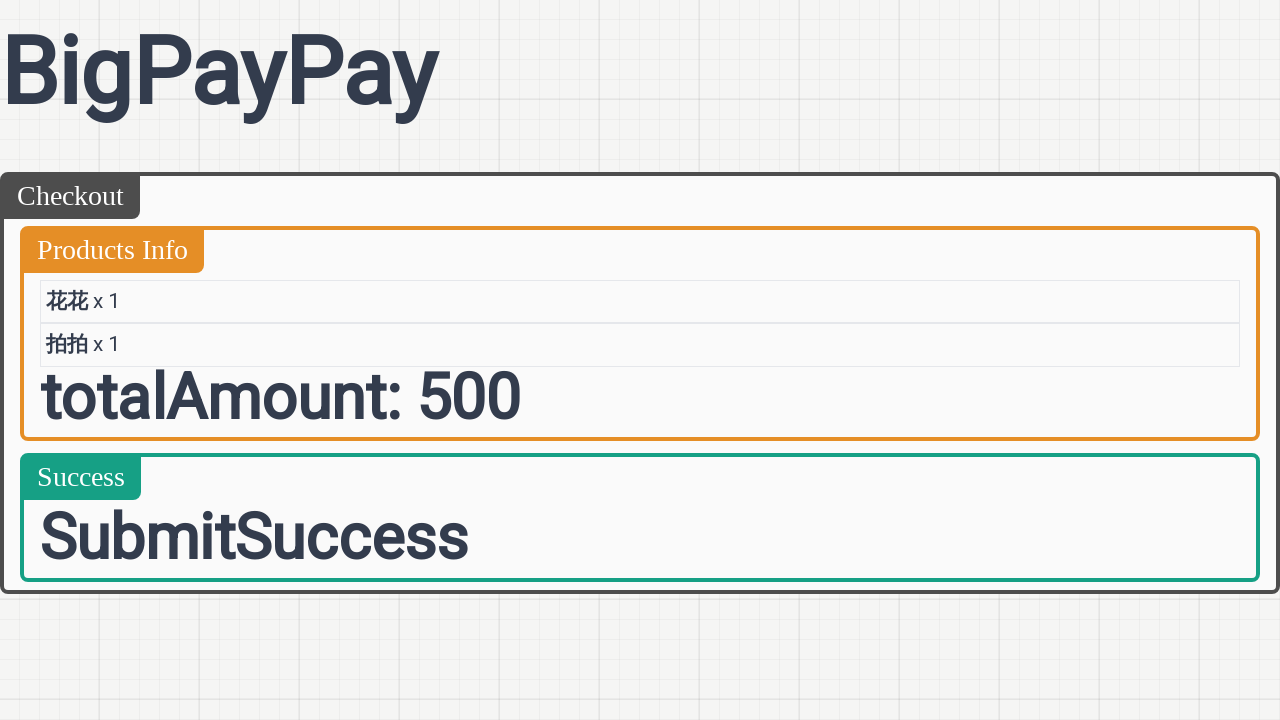